Tests filtering to display only active (not completed) items

Starting URL: https://demo.playwright.dev/todomvc

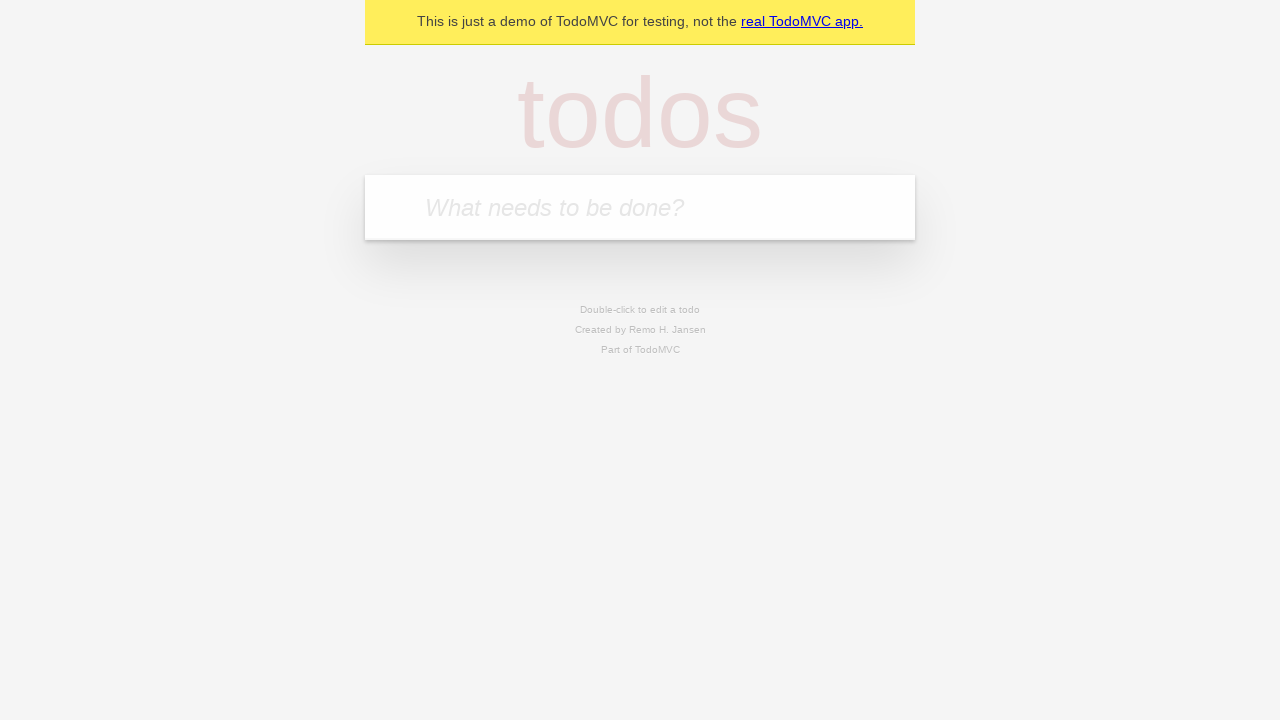

Filled todo input with 'watch monty python' on internal:attr=[placeholder="What needs to be done?"i]
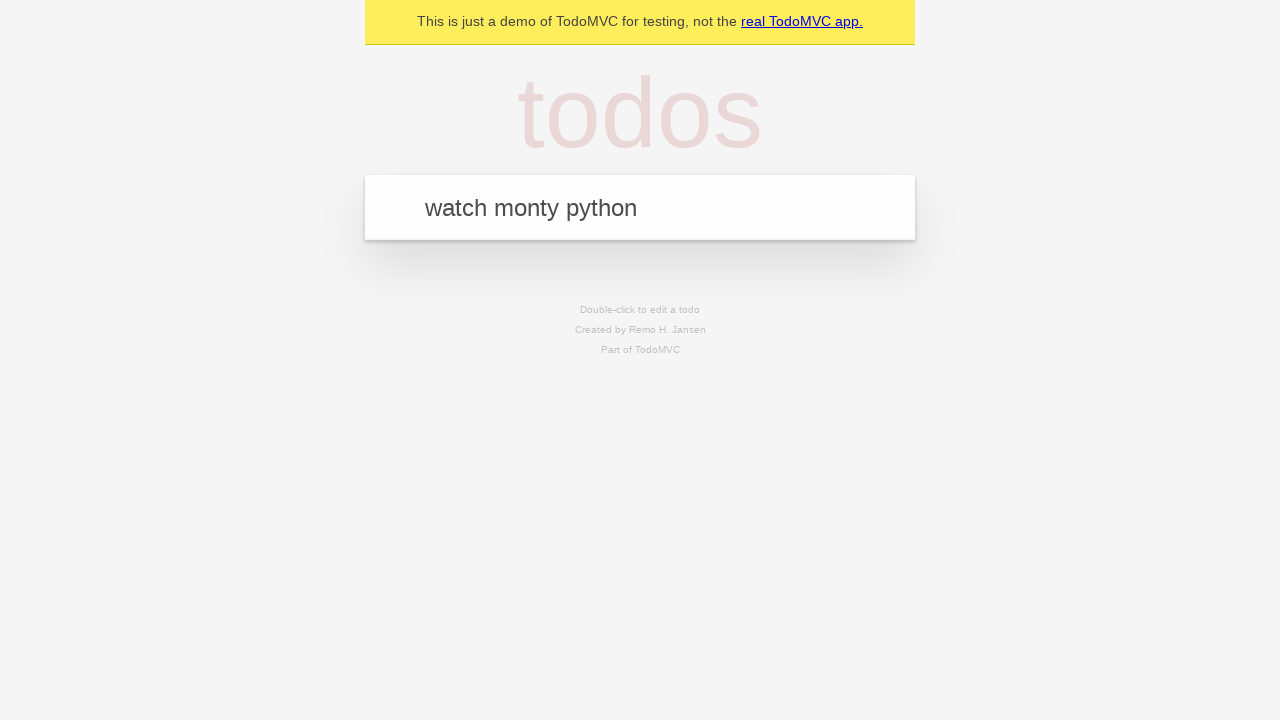

Pressed Enter to create todo 'watch monty python' on internal:attr=[placeholder="What needs to be done?"i]
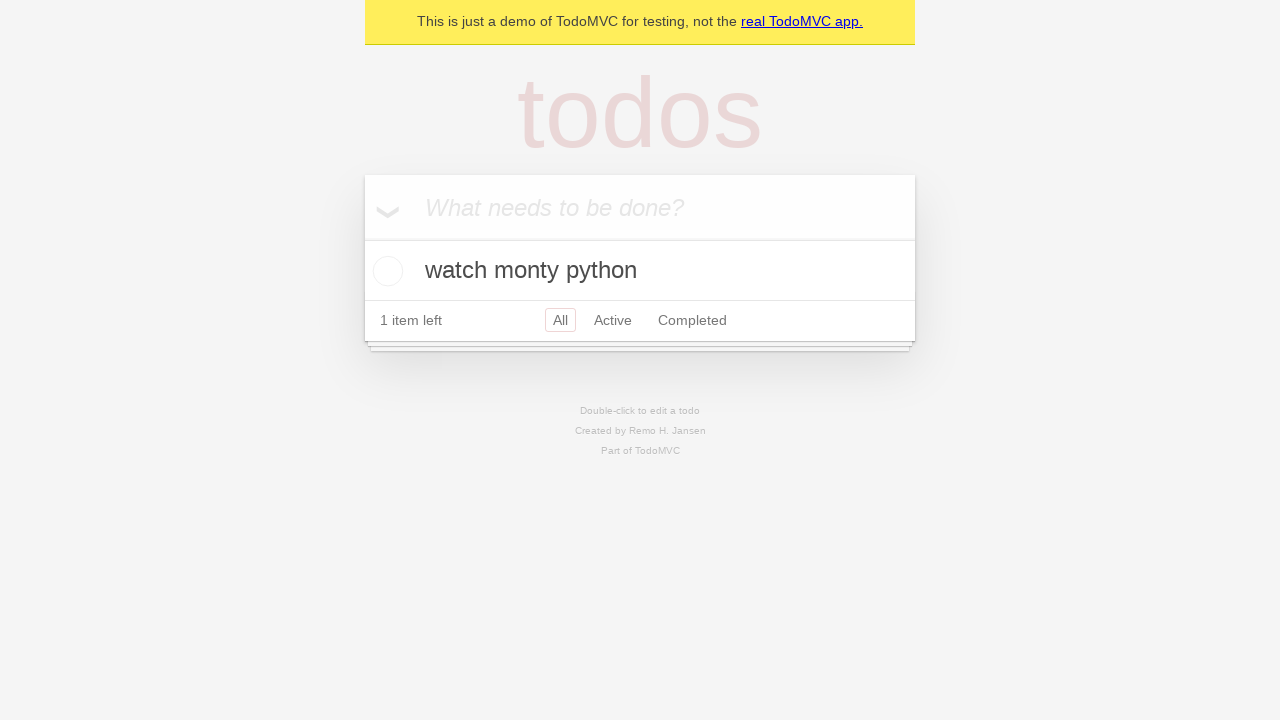

Filled todo input with 'feed the cat' on internal:attr=[placeholder="What needs to be done?"i]
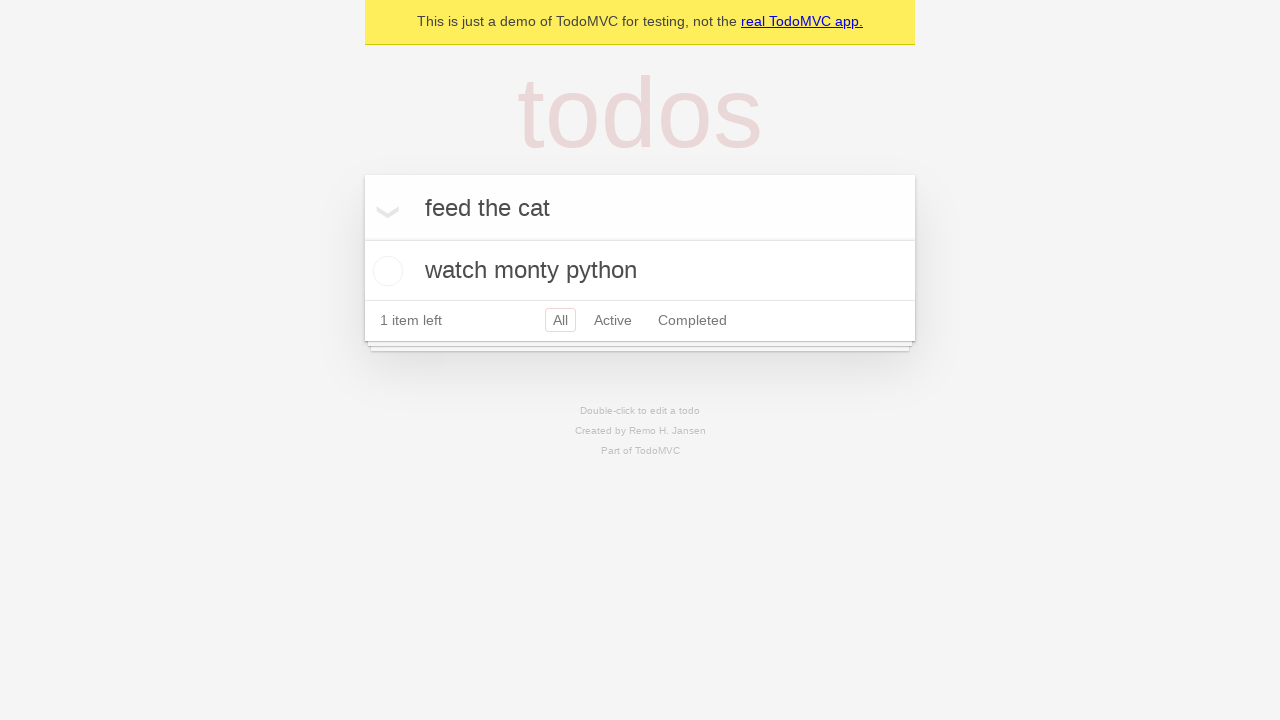

Pressed Enter to create todo 'feed the cat' on internal:attr=[placeholder="What needs to be done?"i]
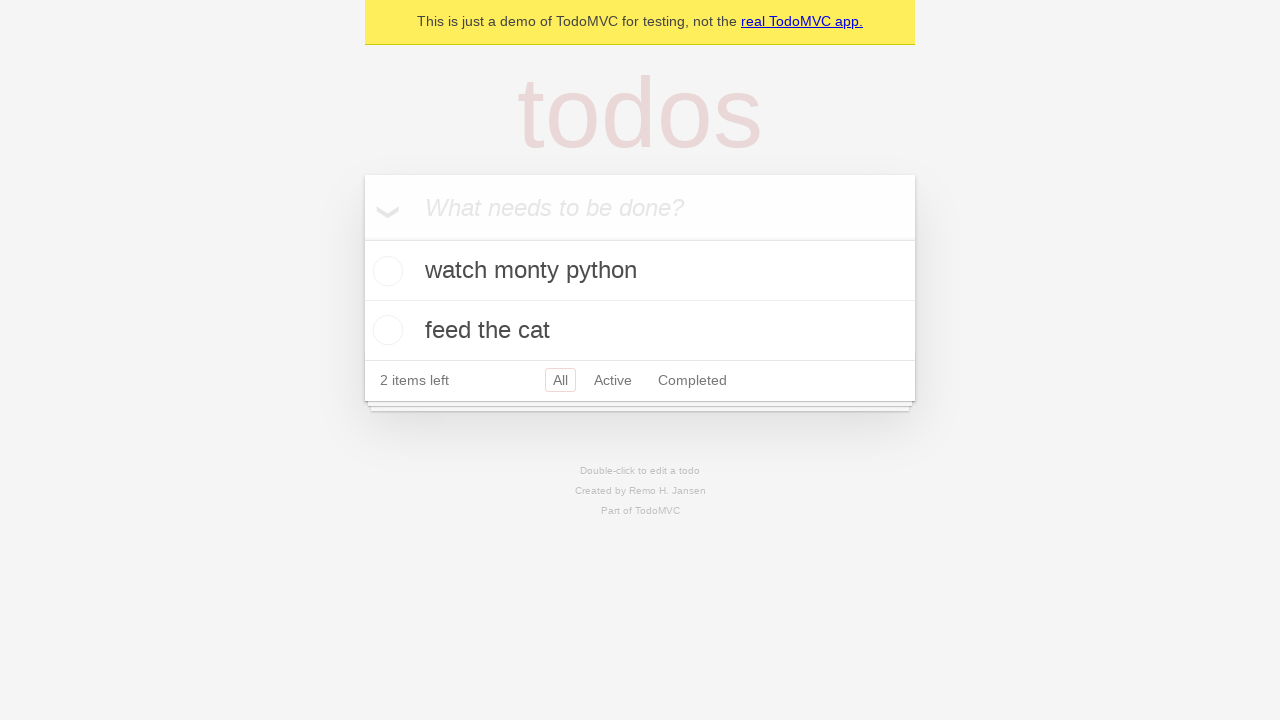

Filled todo input with 'book a doctors appointment' on internal:attr=[placeholder="What needs to be done?"i]
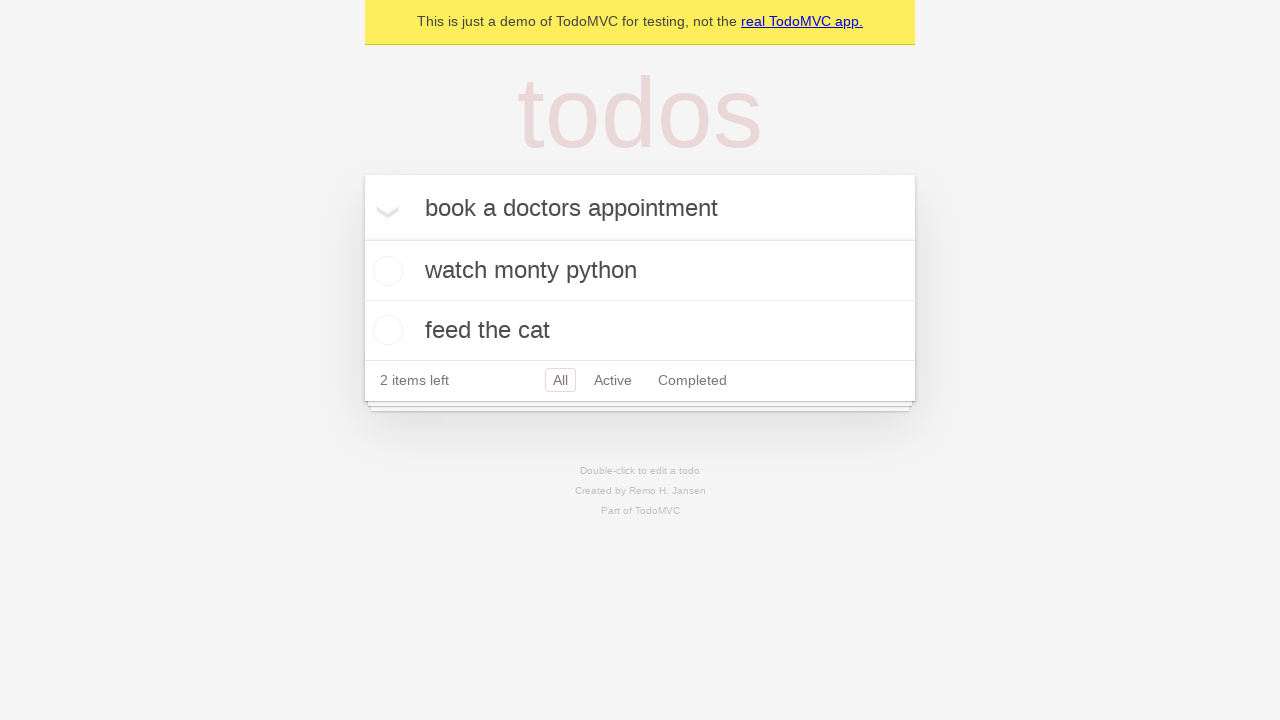

Pressed Enter to create todo 'book a doctors appointment' on internal:attr=[placeholder="What needs to be done?"i]
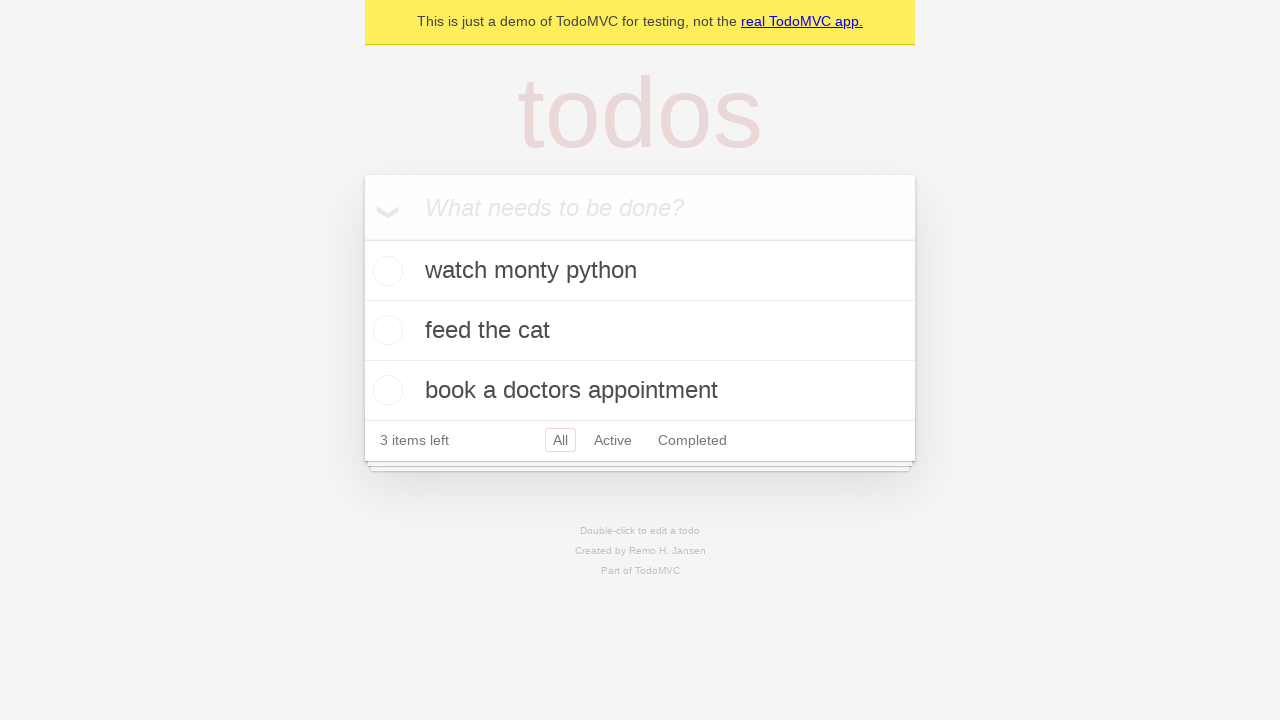

Confirmed 'watch monty python' todo was created in localStorage
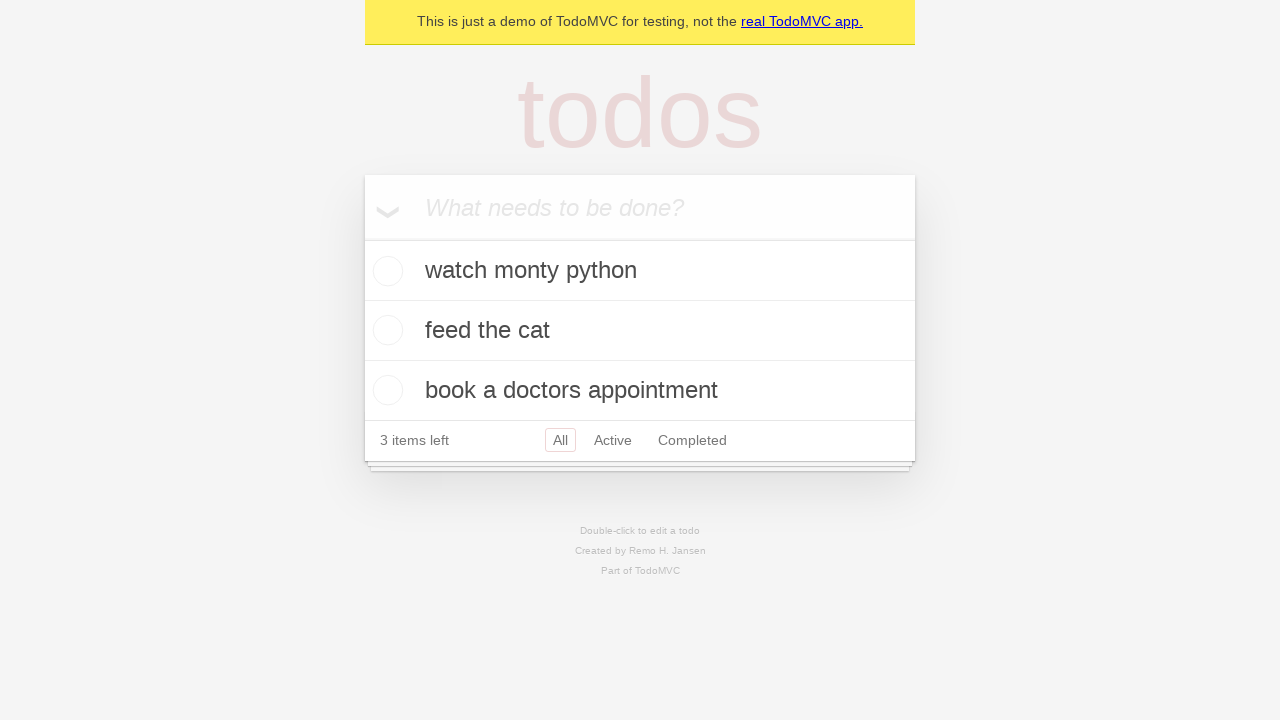

Checked the second todo item to mark it as completed at (385, 330) on internal:testid=[data-testid="todo-item"s] >> nth=1 >> internal:role=checkbox
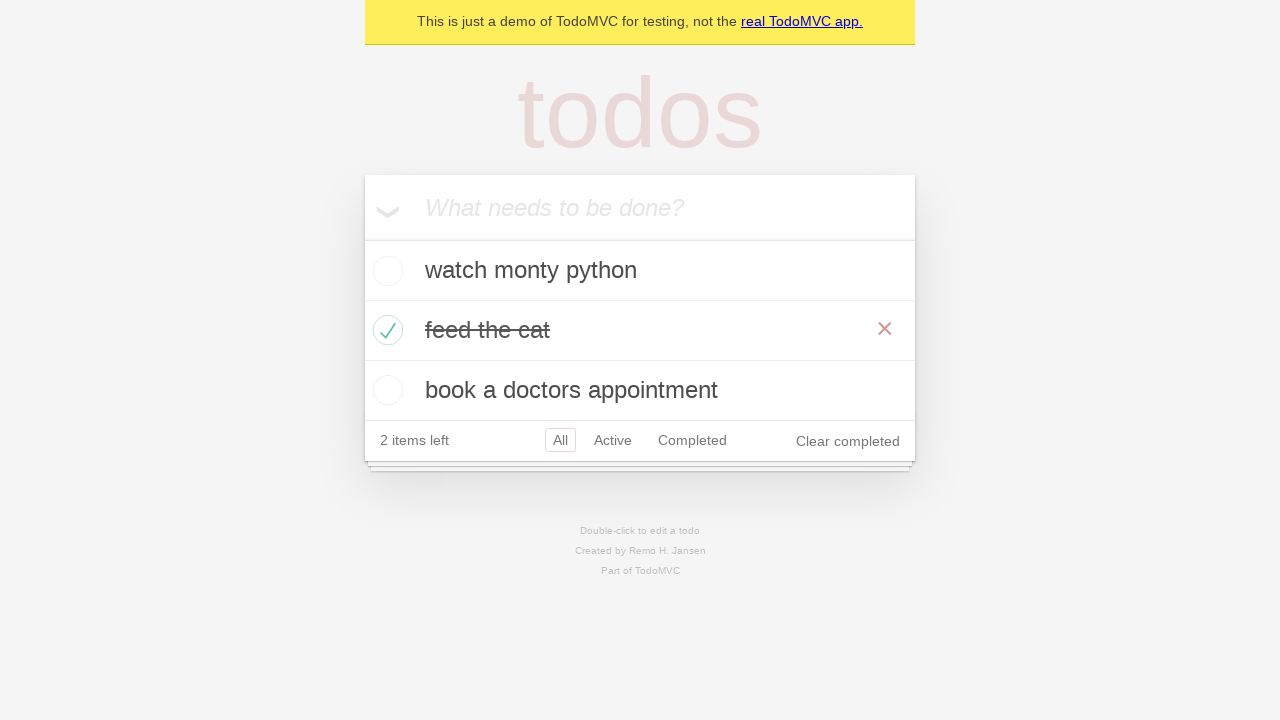

Confirmed one todo item is marked as completed in localStorage
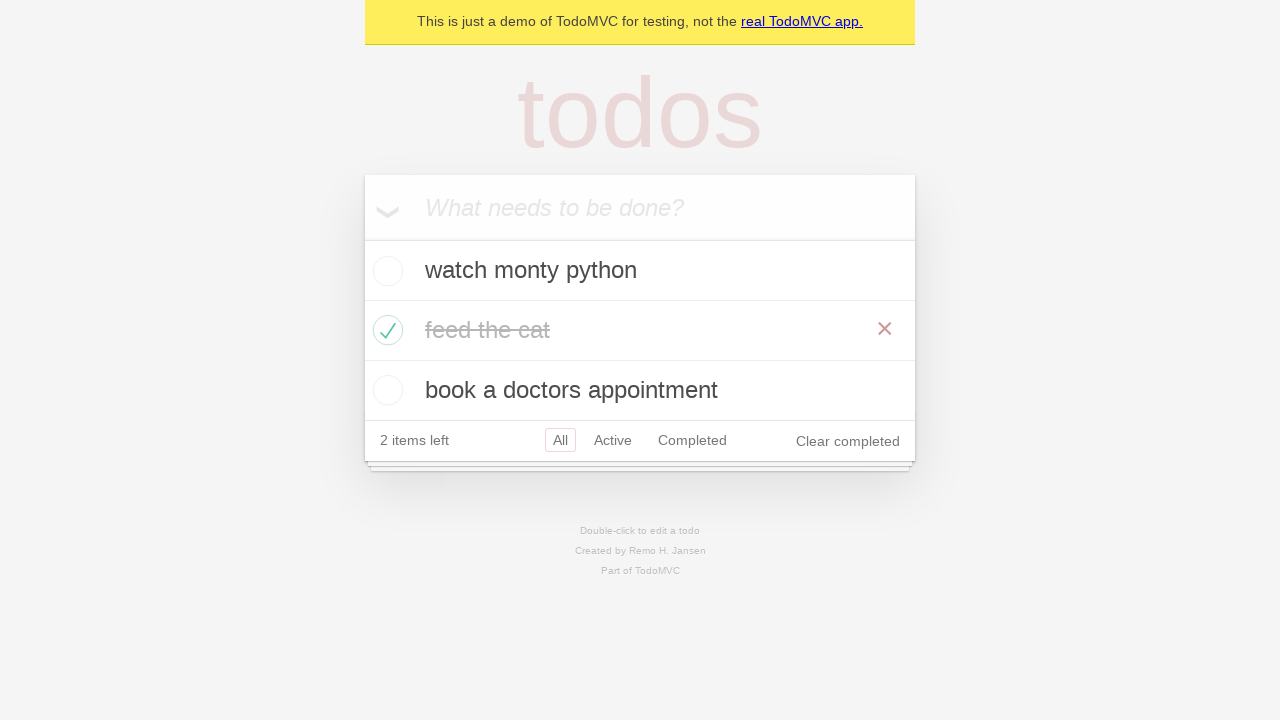

Clicked Active filter to display only active (not completed) items at (613, 440) on internal:role=link[name="Active"i]
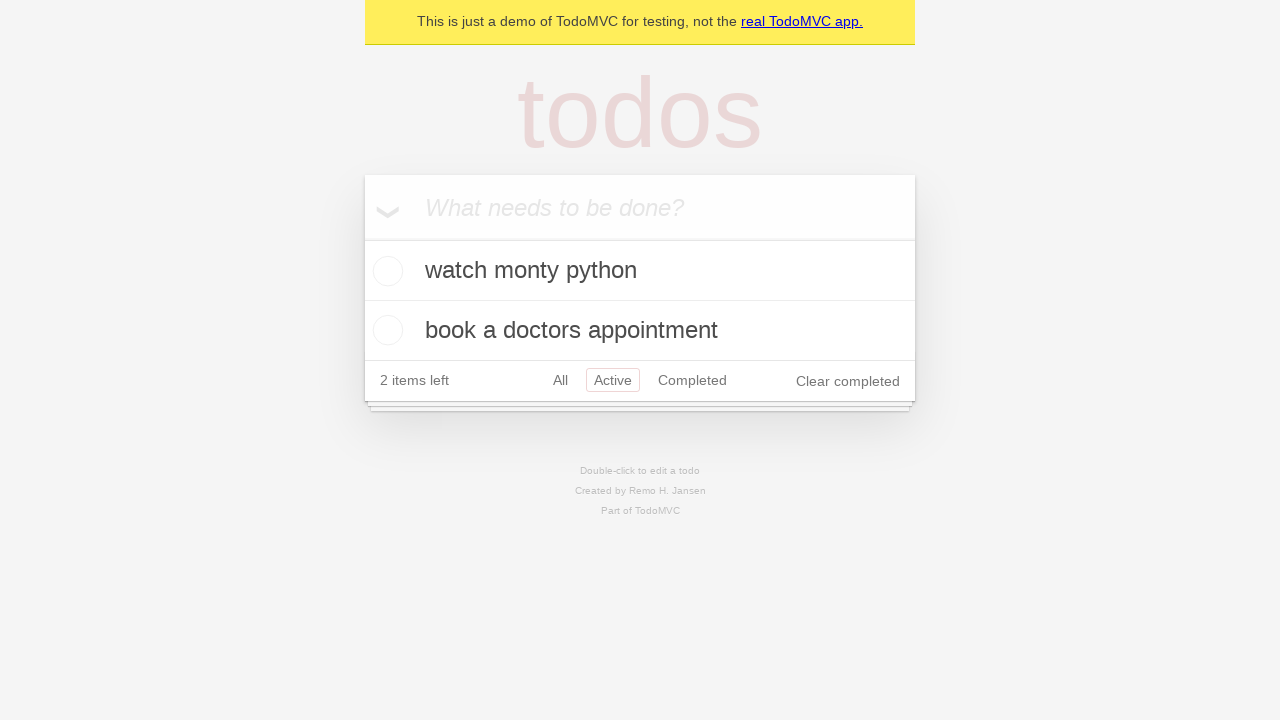

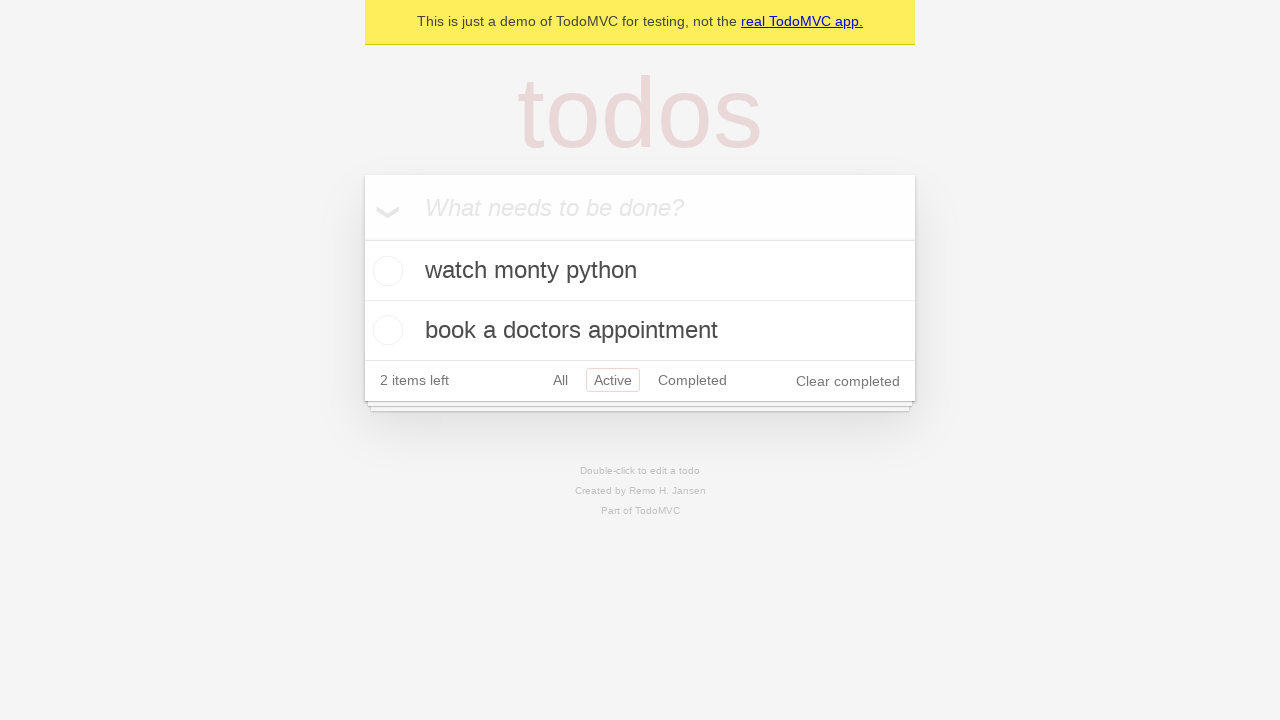